Tests tooltip functionality by hovering over an age input field and verifying the tooltip text appears

Starting URL: https://automationfc.github.io/jquery-tooltip/

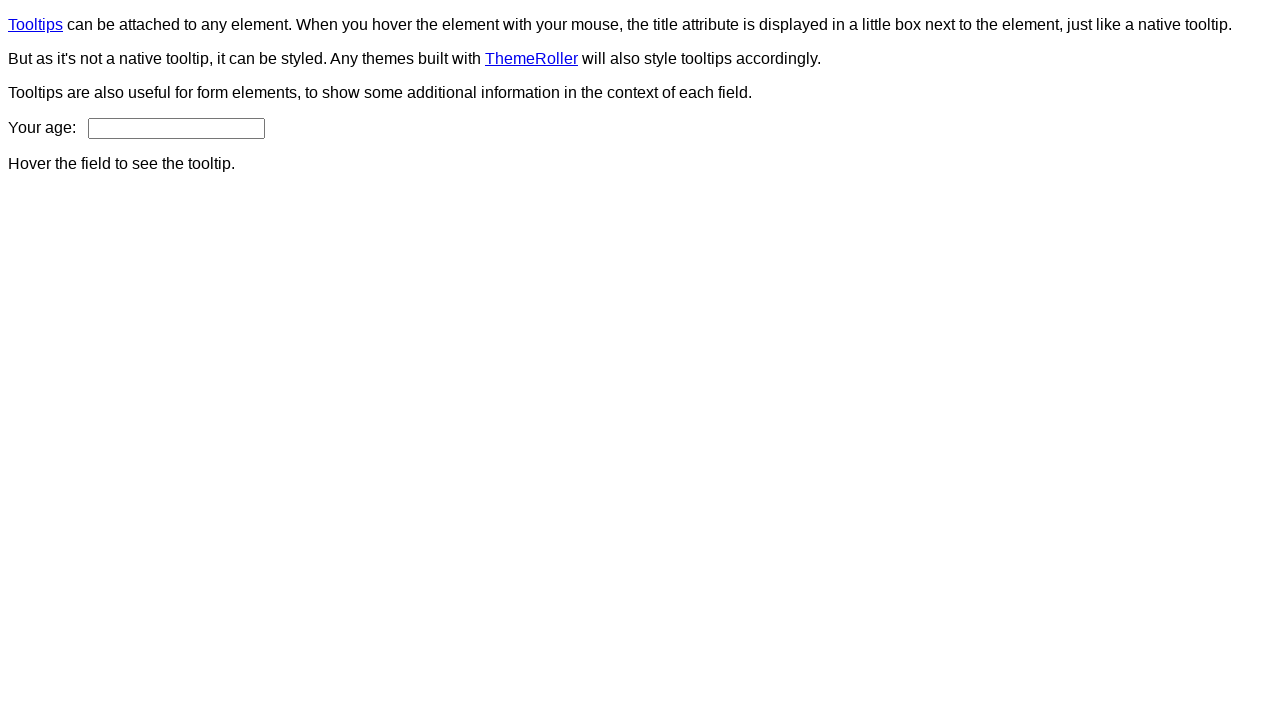

Hovered over age input field to trigger tooltip at (176, 128) on input#age
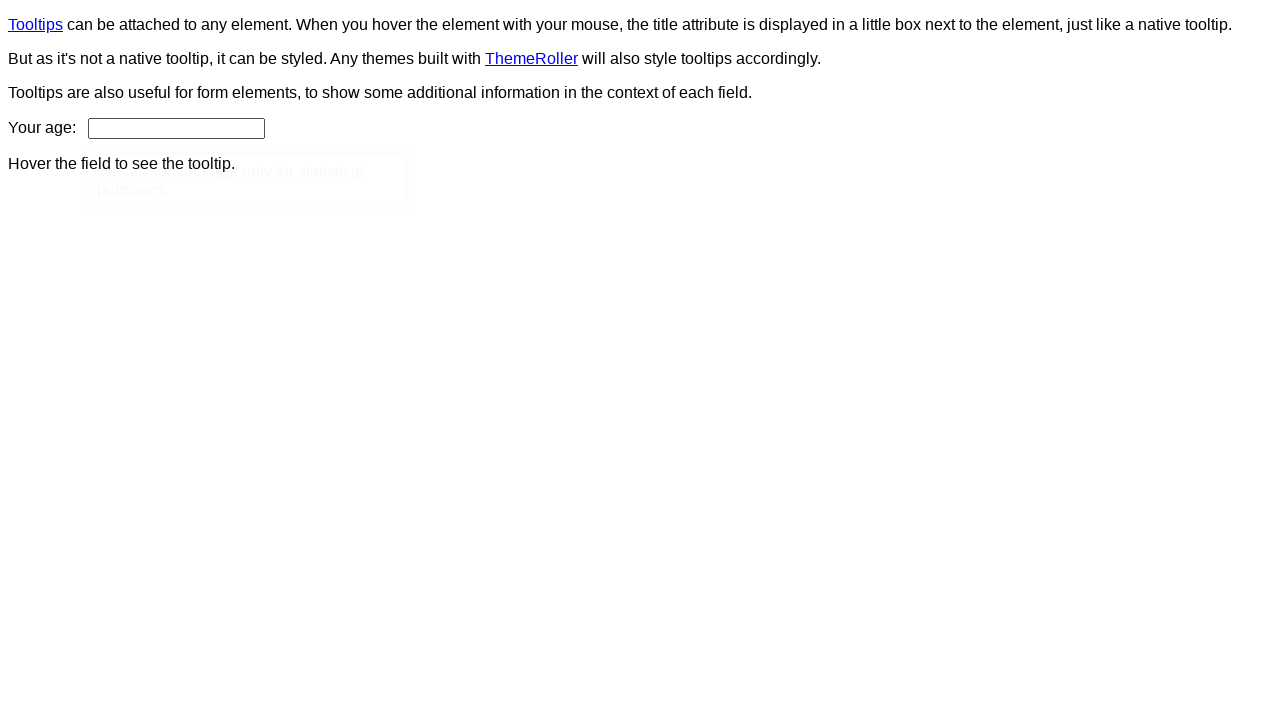

Verified tooltip text matches expected message 'We ask for your age only for statistical purposes.'
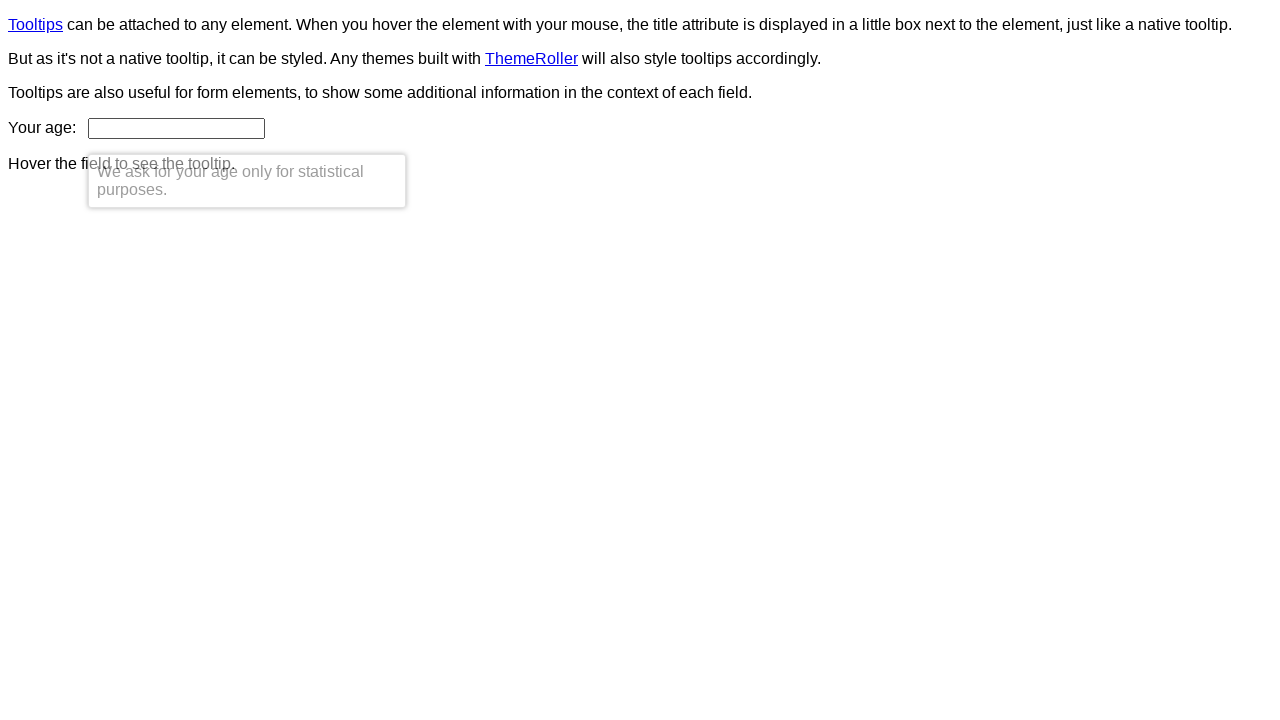

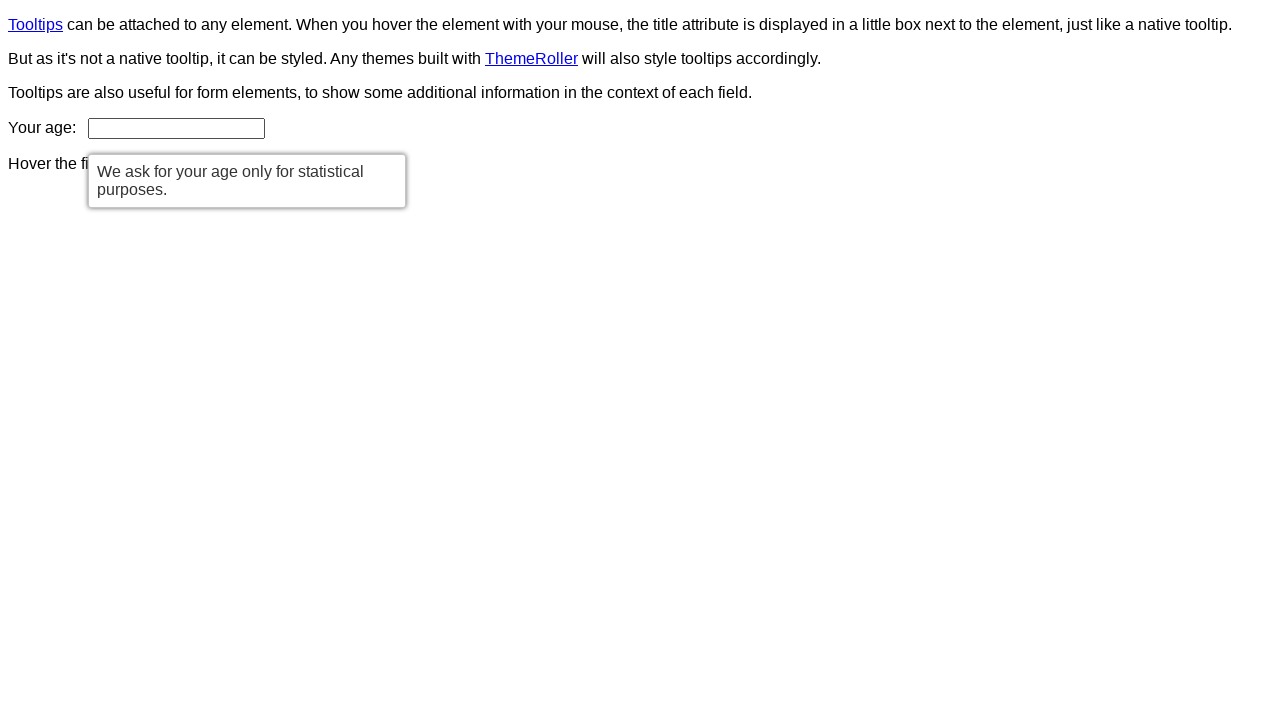